Tests double-click functionality by double-clicking a button on a demo page and verifying the text in a box element changes after the action.

Starting URL: https://www.plus2net.com/javascript_tutorial/ondblclick-demo.php

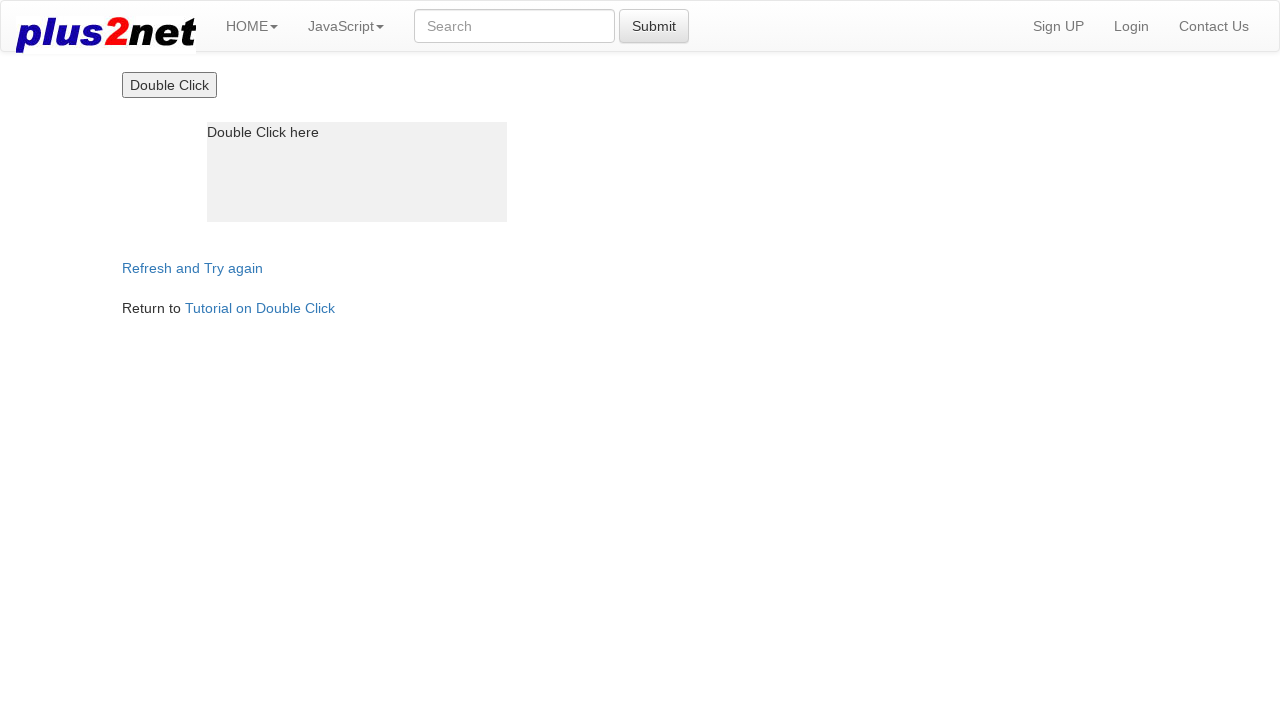

Navigated to double-click demo page
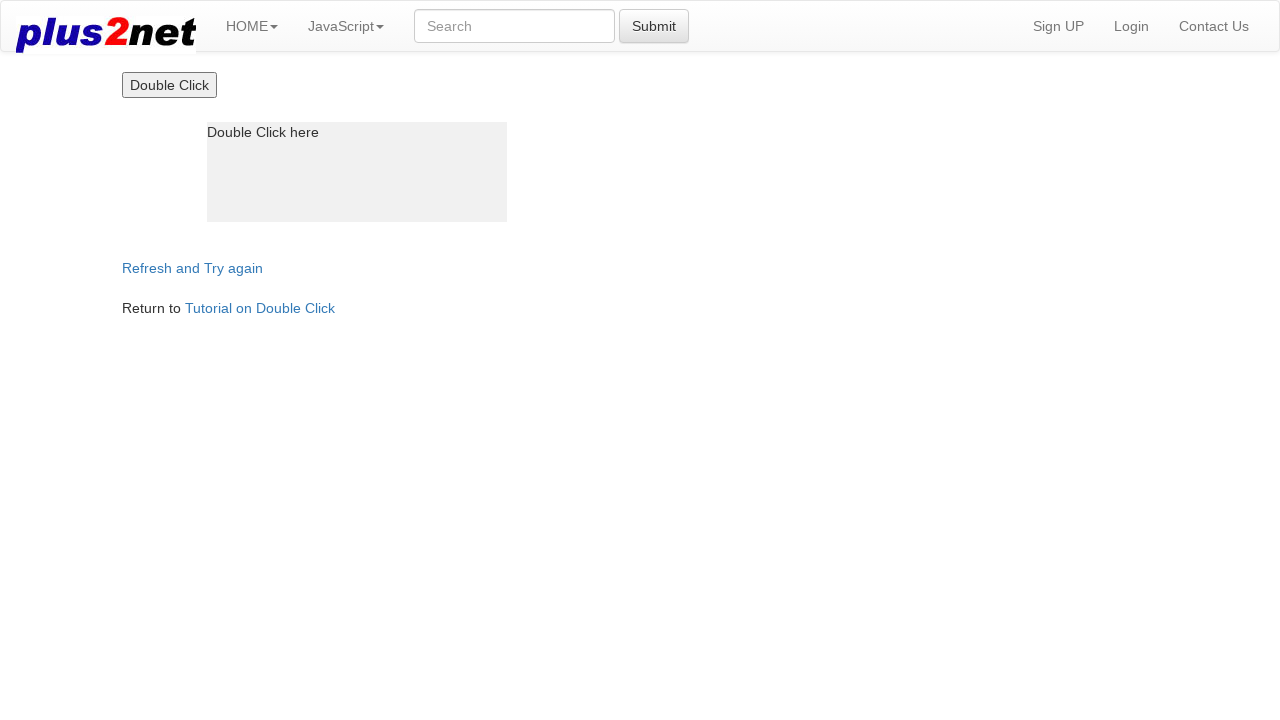

Retrieved initial text from box: ' Double Click   here'
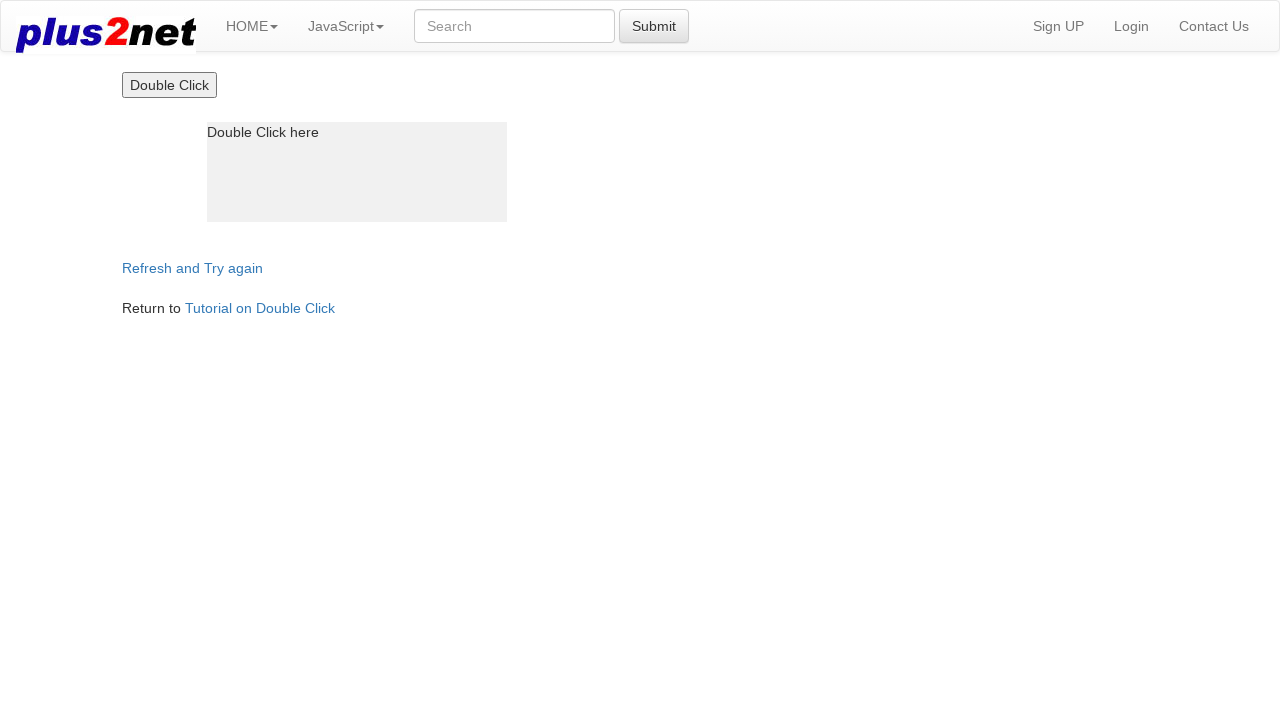

Located the double-click button
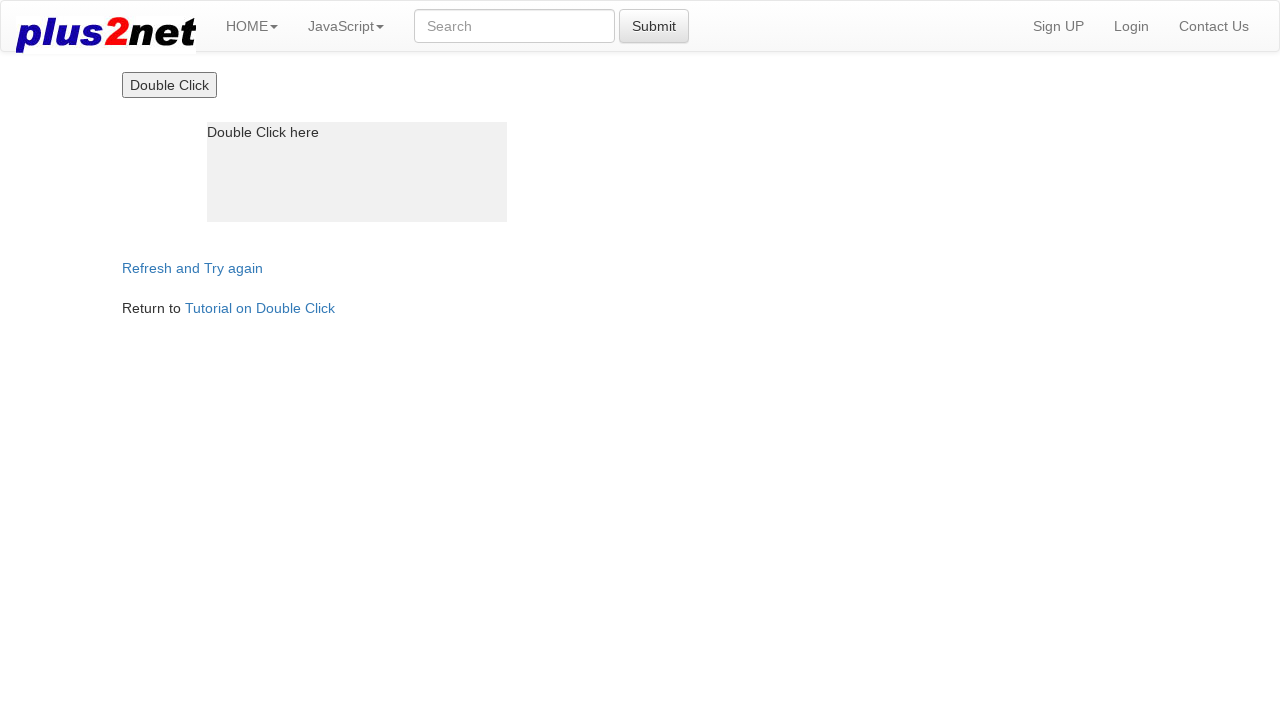

Performed double-click on the button at (169, 85) on input[type='button']
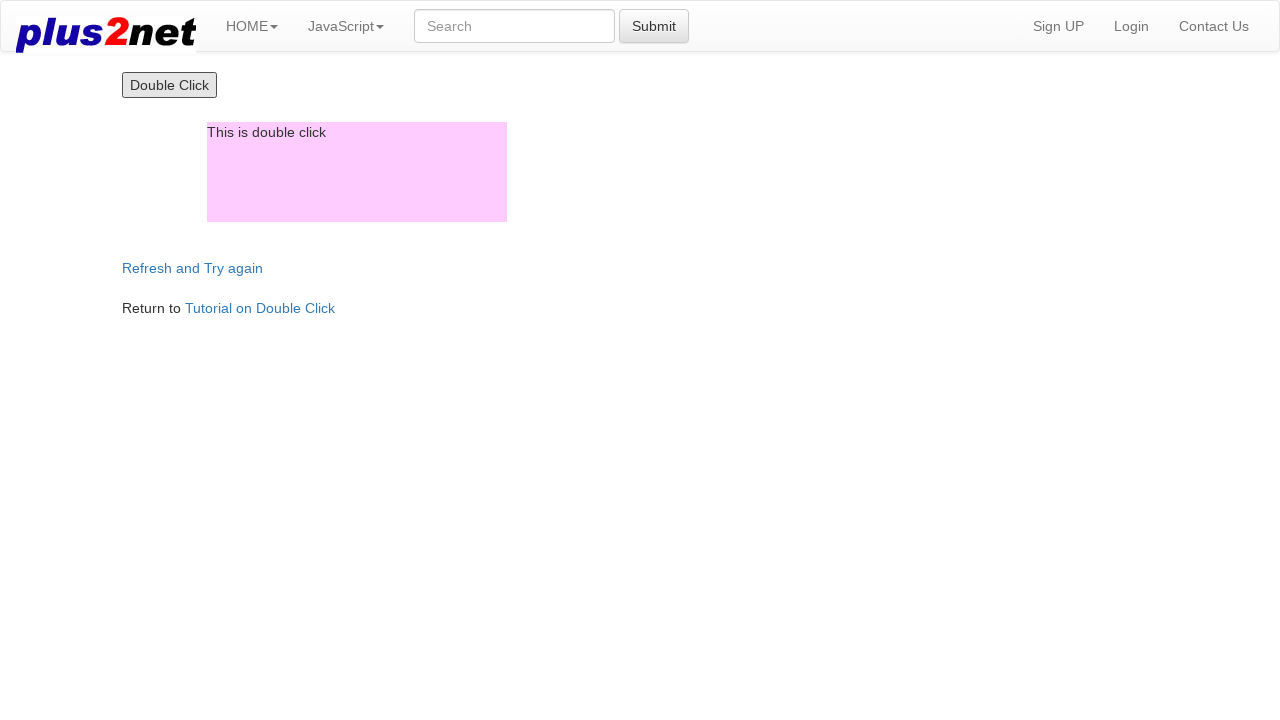

Retrieved text after double-click: 'This is double click'
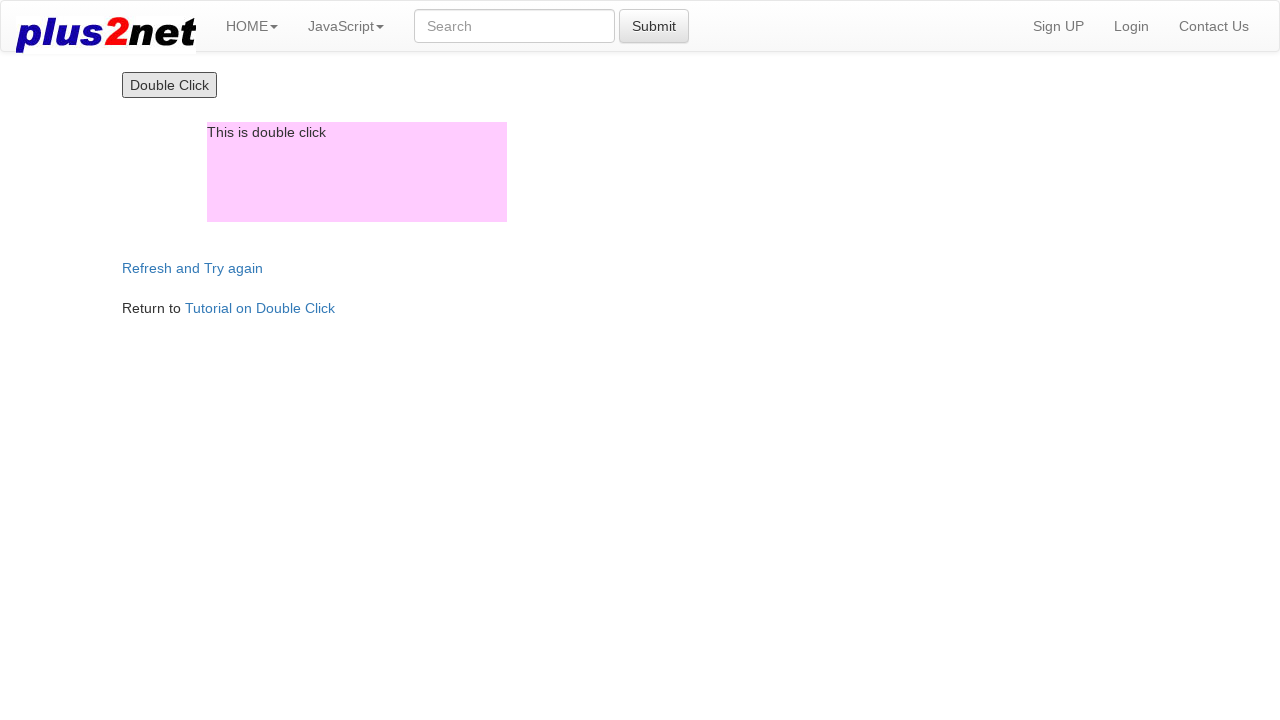

Waited 500ms for action to complete
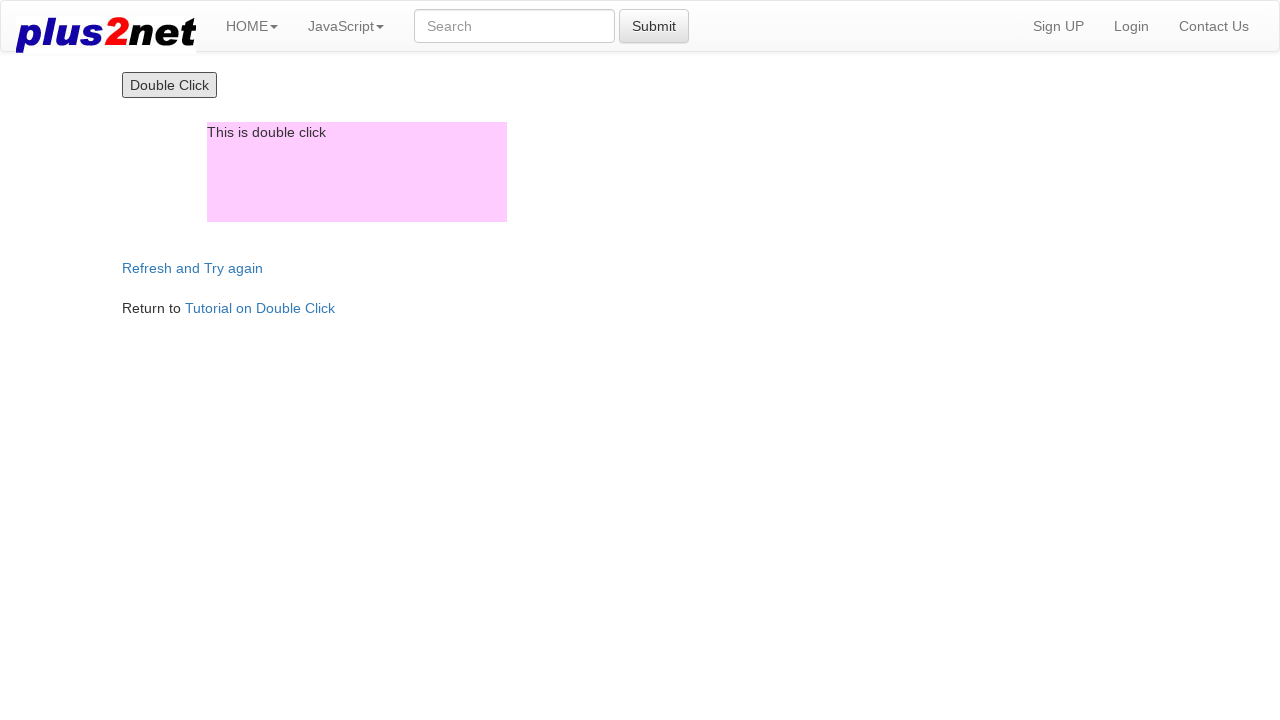

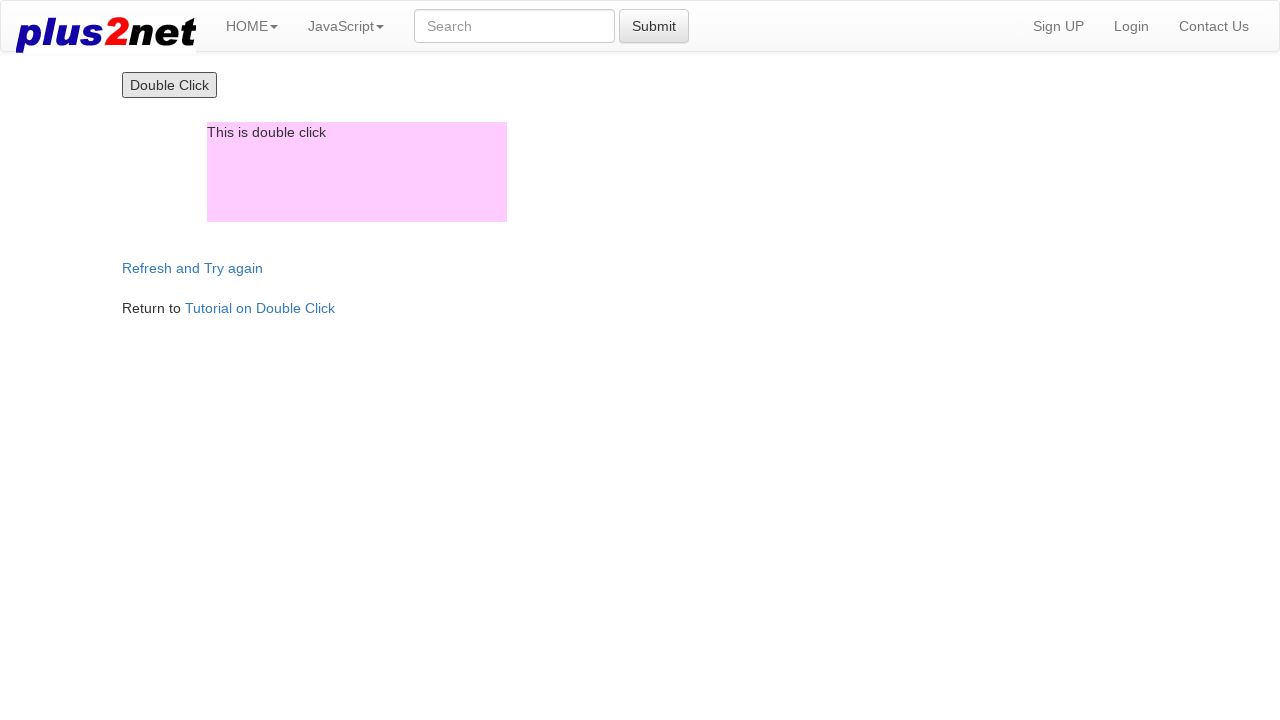